Tests the text box form with valid data by filling in full name, email, current address, and permanent address fields, then submitting and verifying the output displays correctly.

Starting URL: https://demoqa.com/text-box

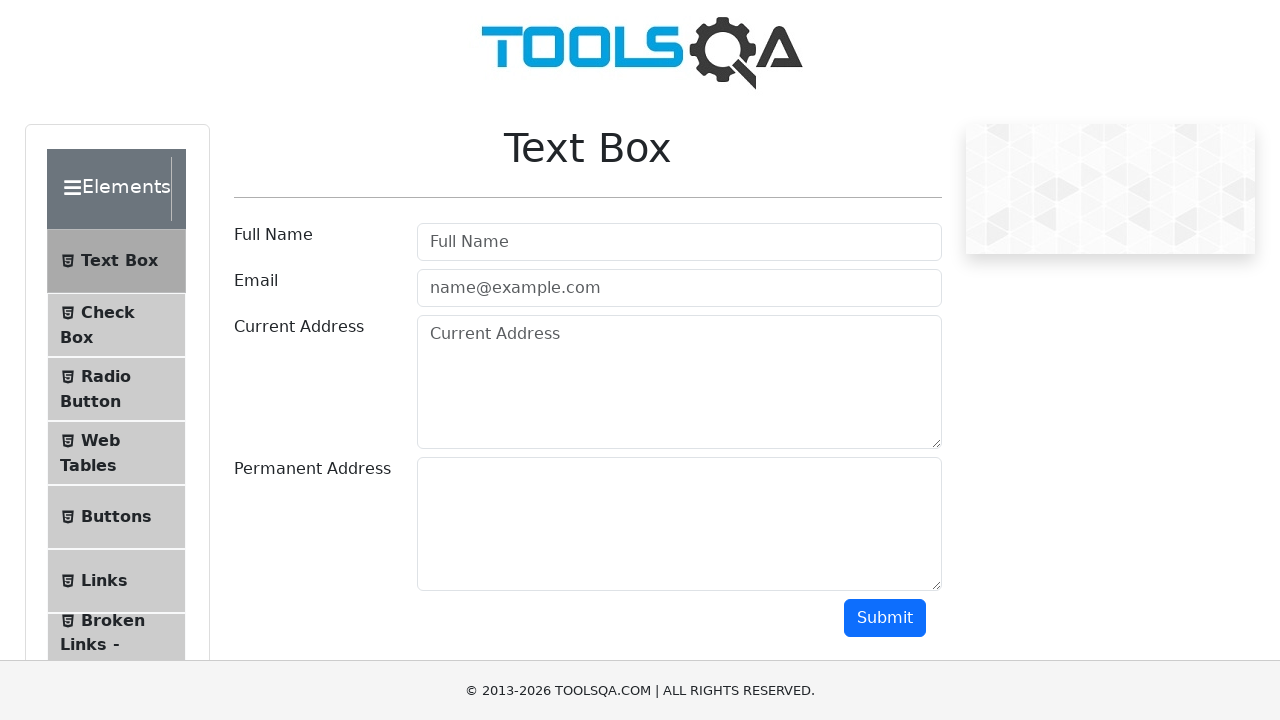

Filled full name field with 'Jennifer' on //input[@id='userName']
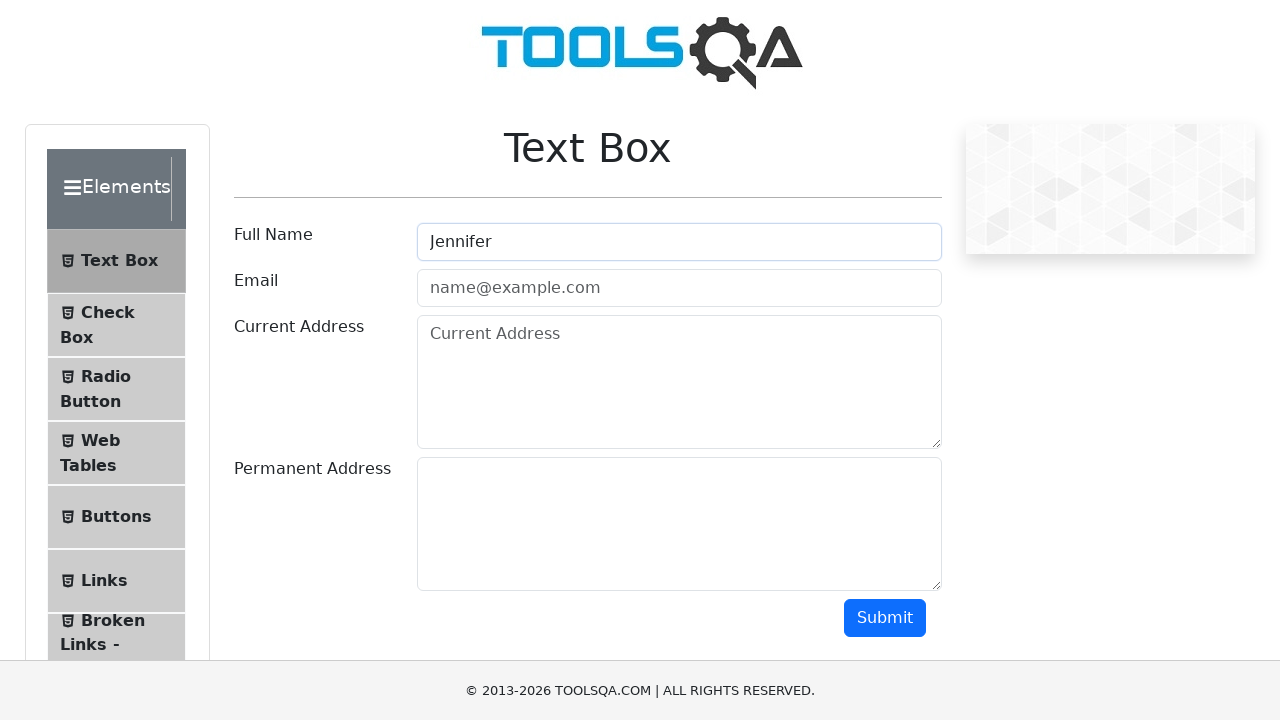

Filled email field with 'jennifer.smith@example.com' on //input[@id='userEmail']
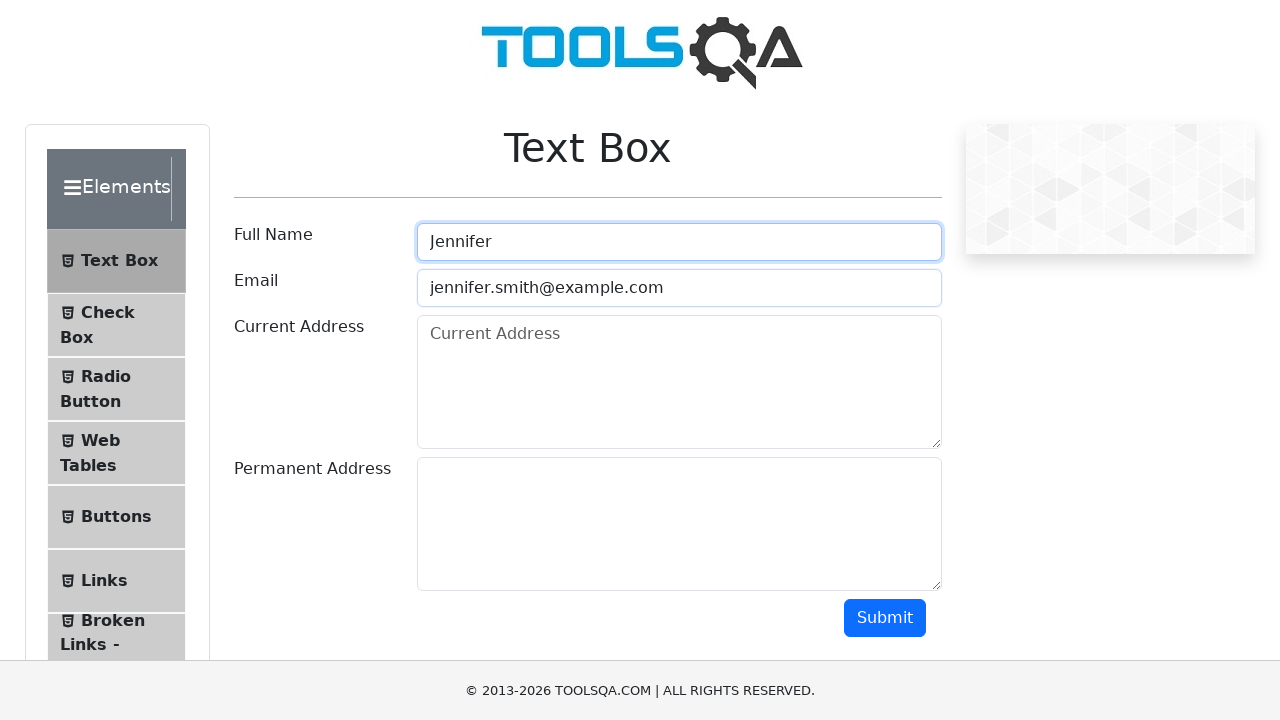

Filled current address field with '742 Evergreen Terrace' on //textarea[@id='currentAddress']
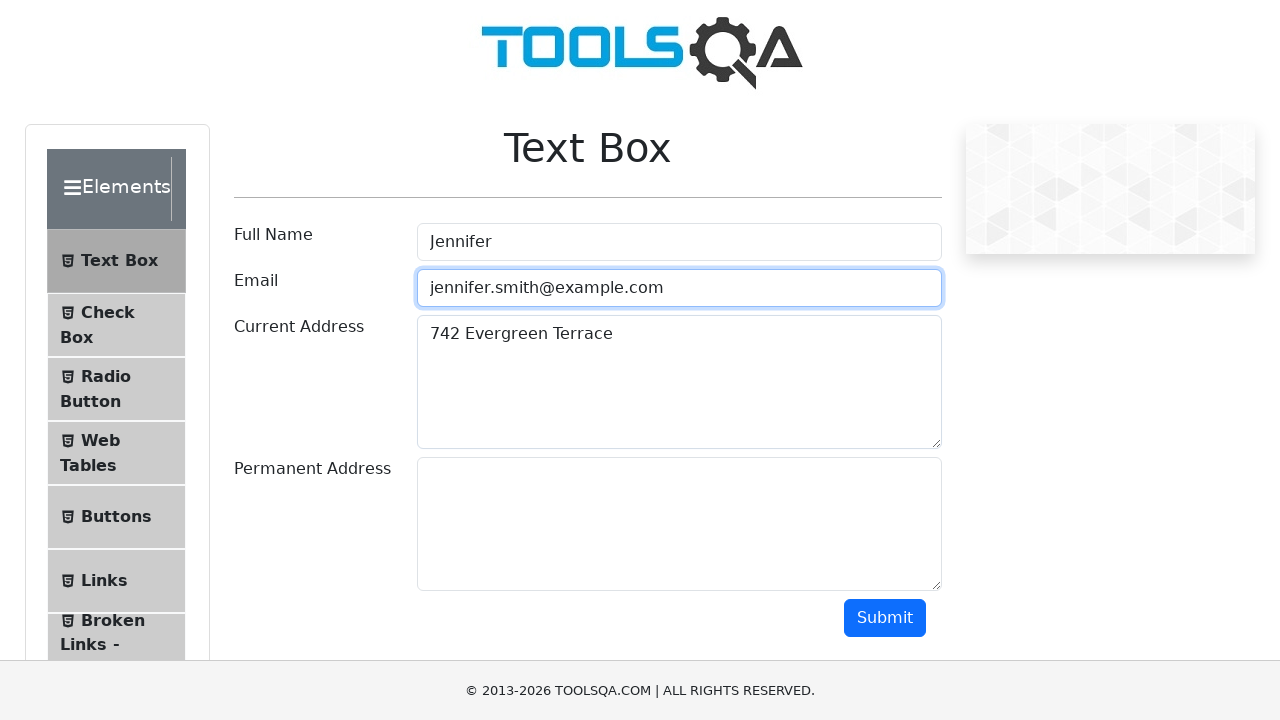

Filled permanent address field with '1600 Pennsylvania Avenue' on //textarea[@id='permanentAddress']
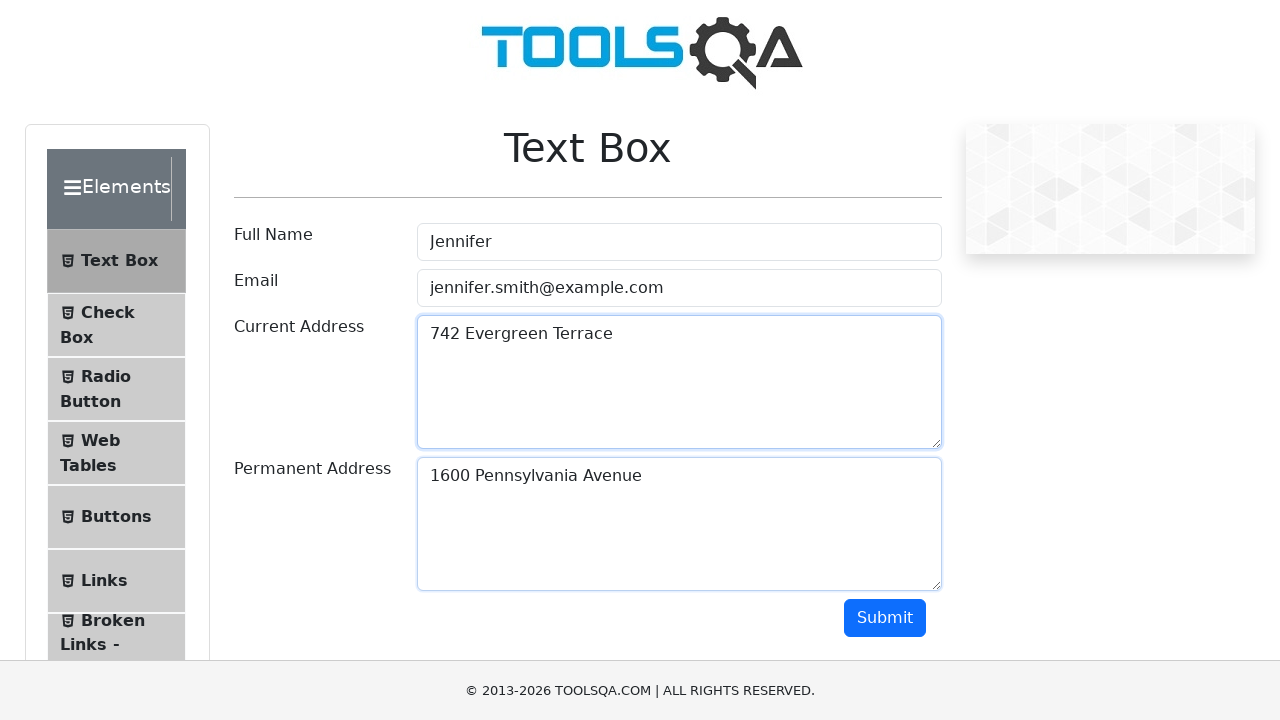

Scrolled down 300 pixels to reveal submit button
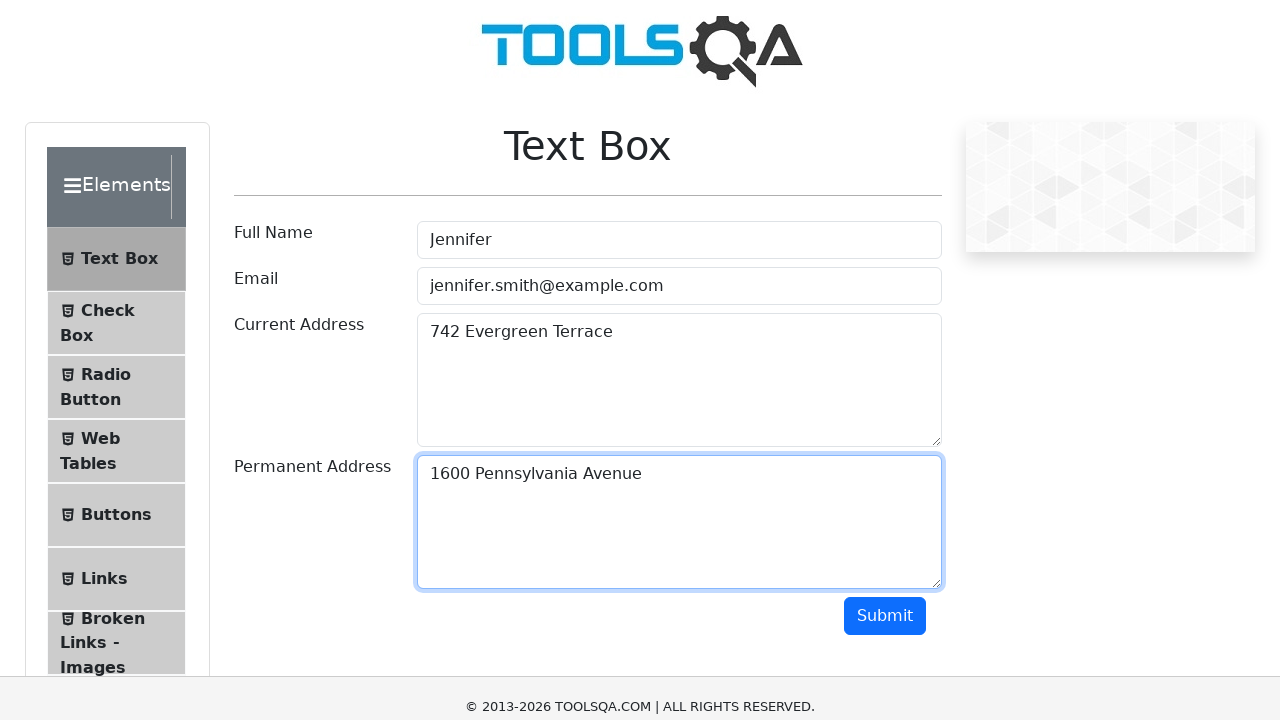

Clicked submit button at (885, 318) on xpath=//button[@id='submit']
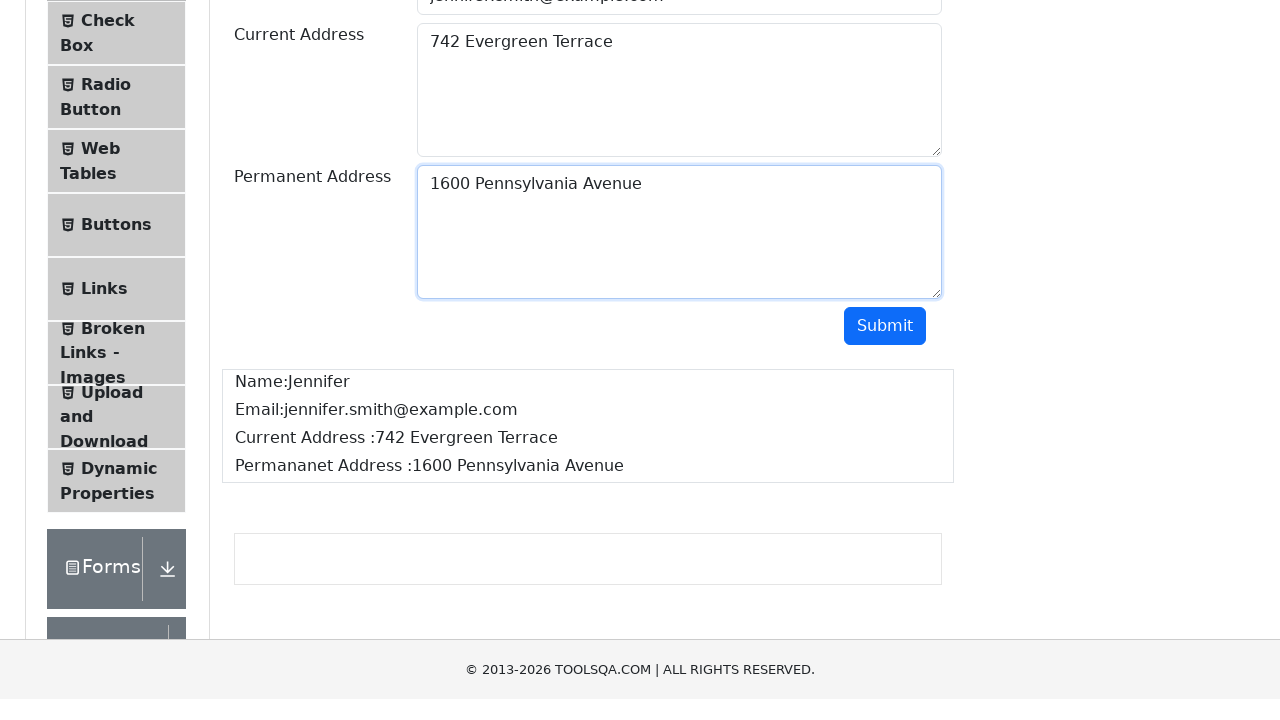

Results loaded - name output displayed
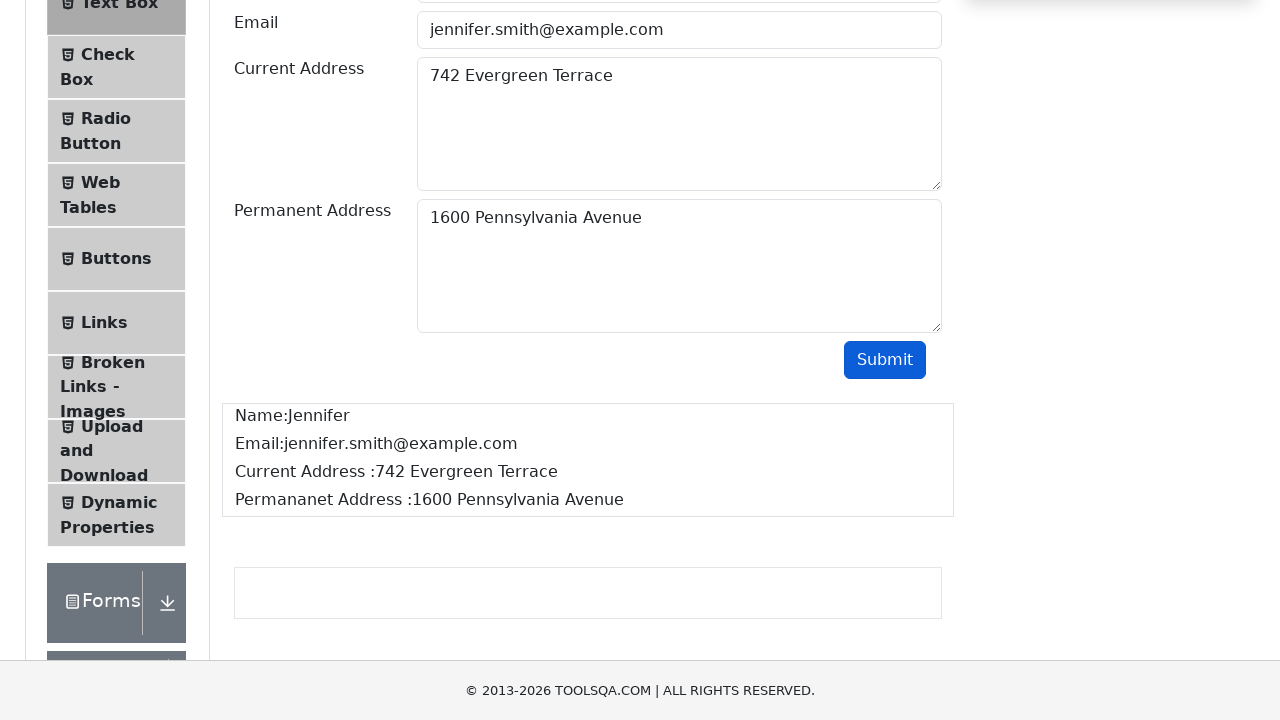

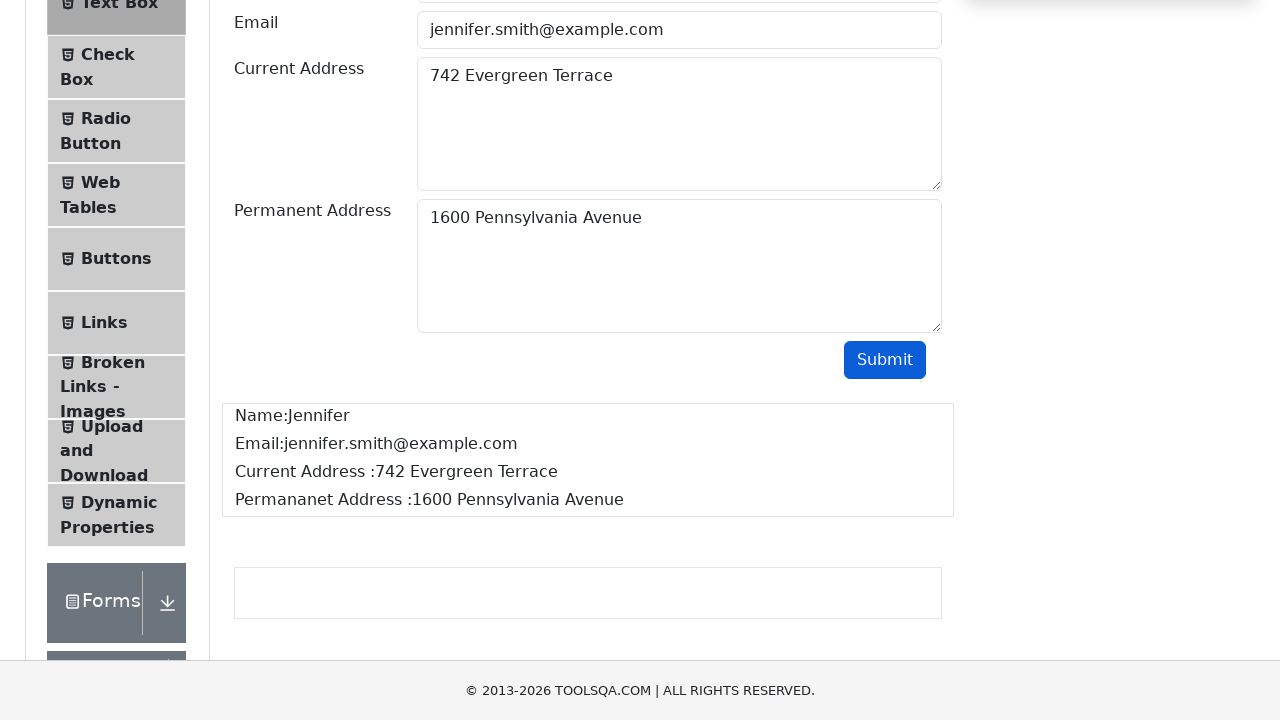